Validates social features and user reviews section by scrolling down the page and checking for review-related elements like avatars, user names, and timestamps.

Starting URL: https://rebet.app/

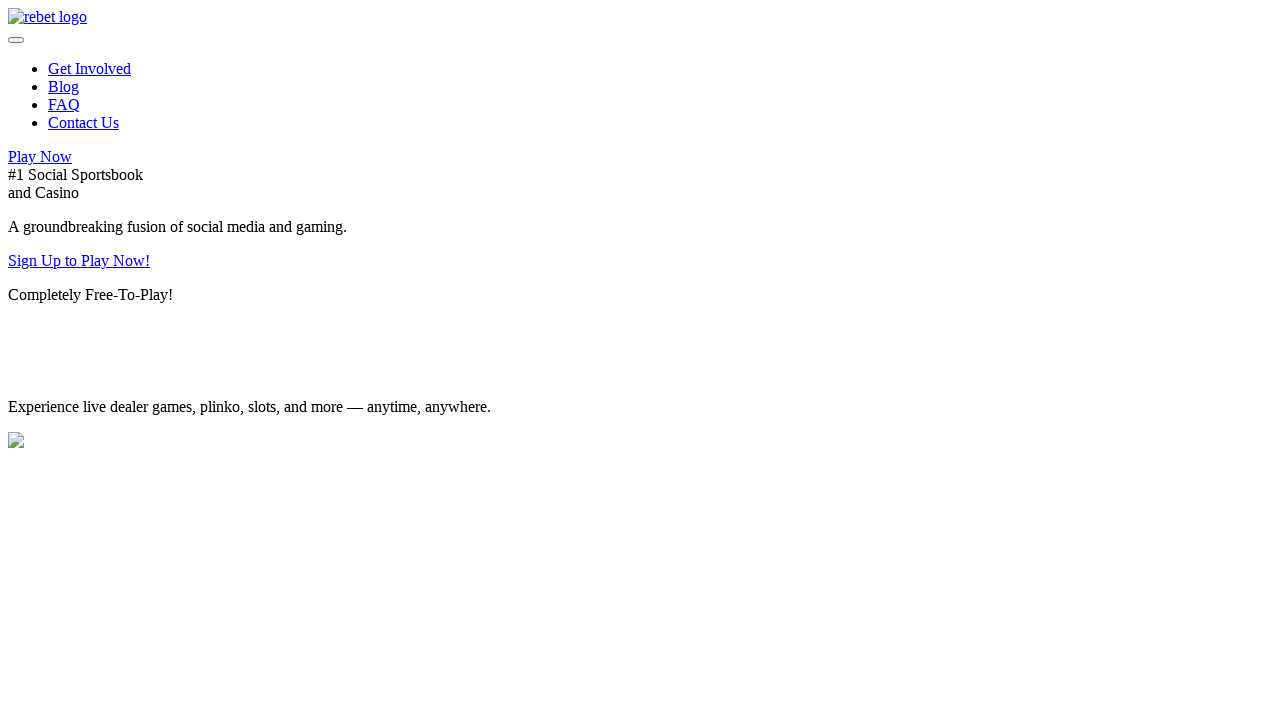

Waited for page to load with domcontentloaded state
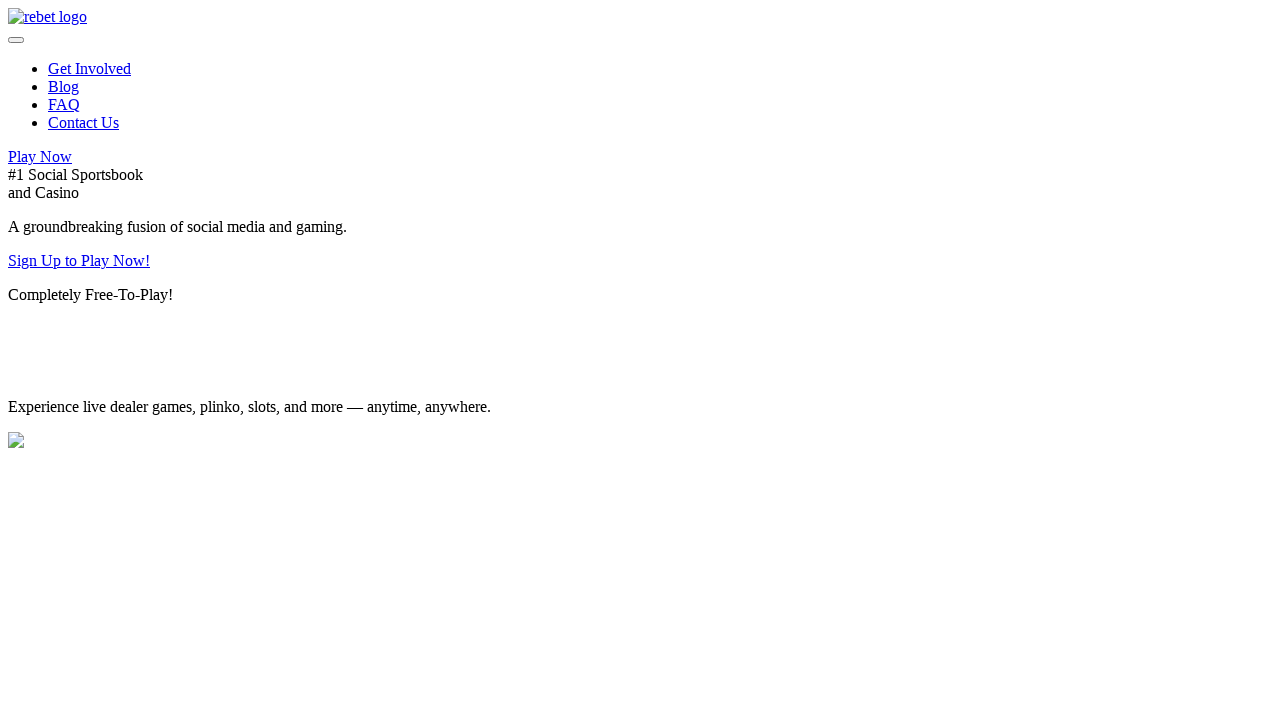

Scrolled down to 60% of page height to view reviews section
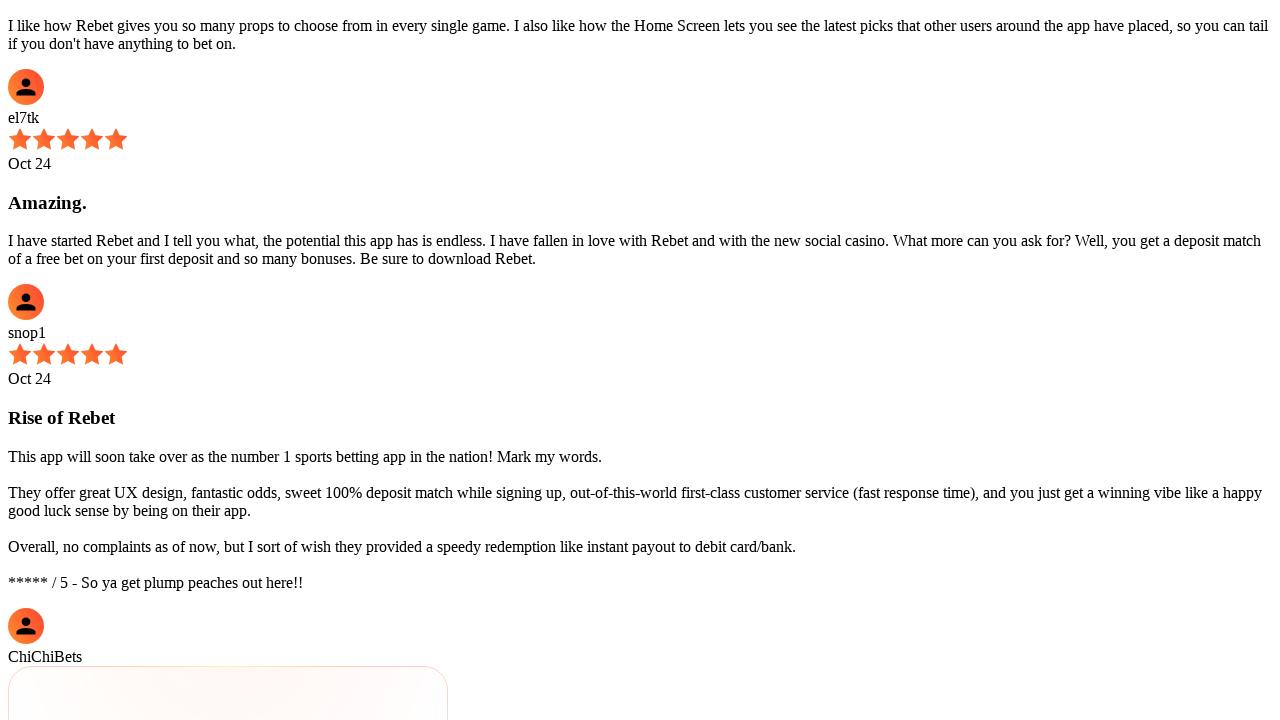

Waited 2 seconds for reviews section to render
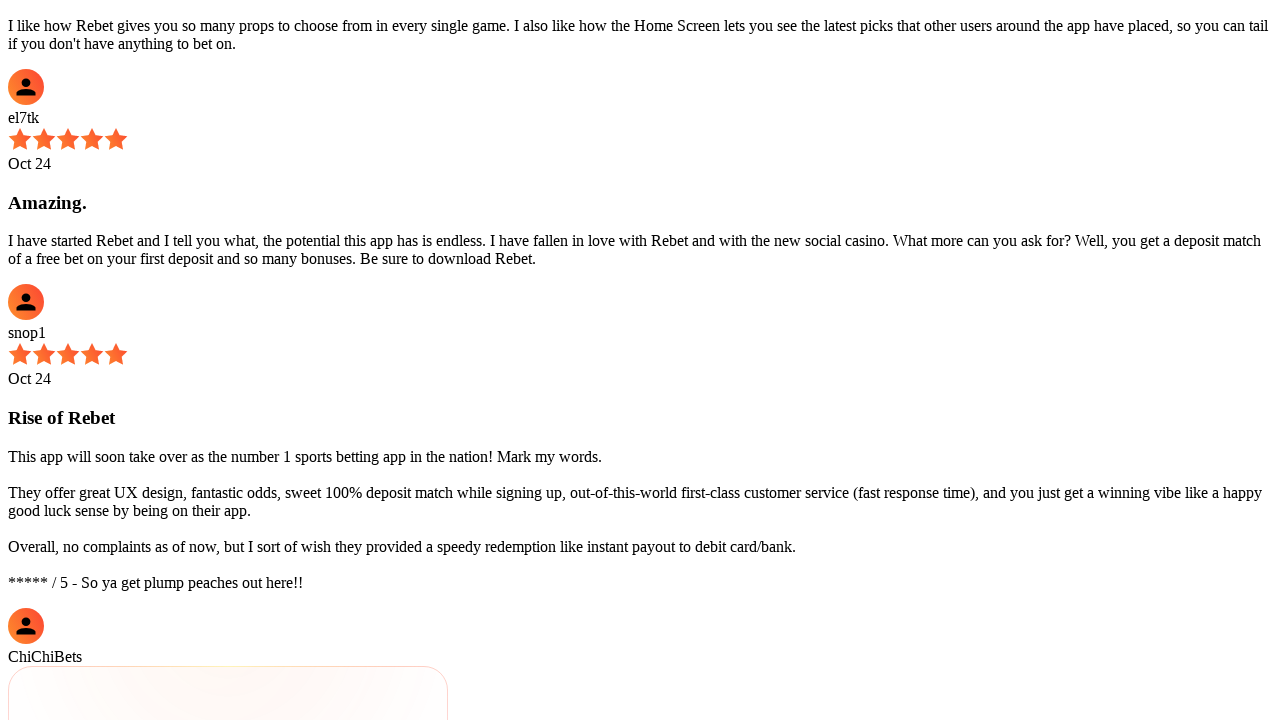

Located review-related elements by text pattern
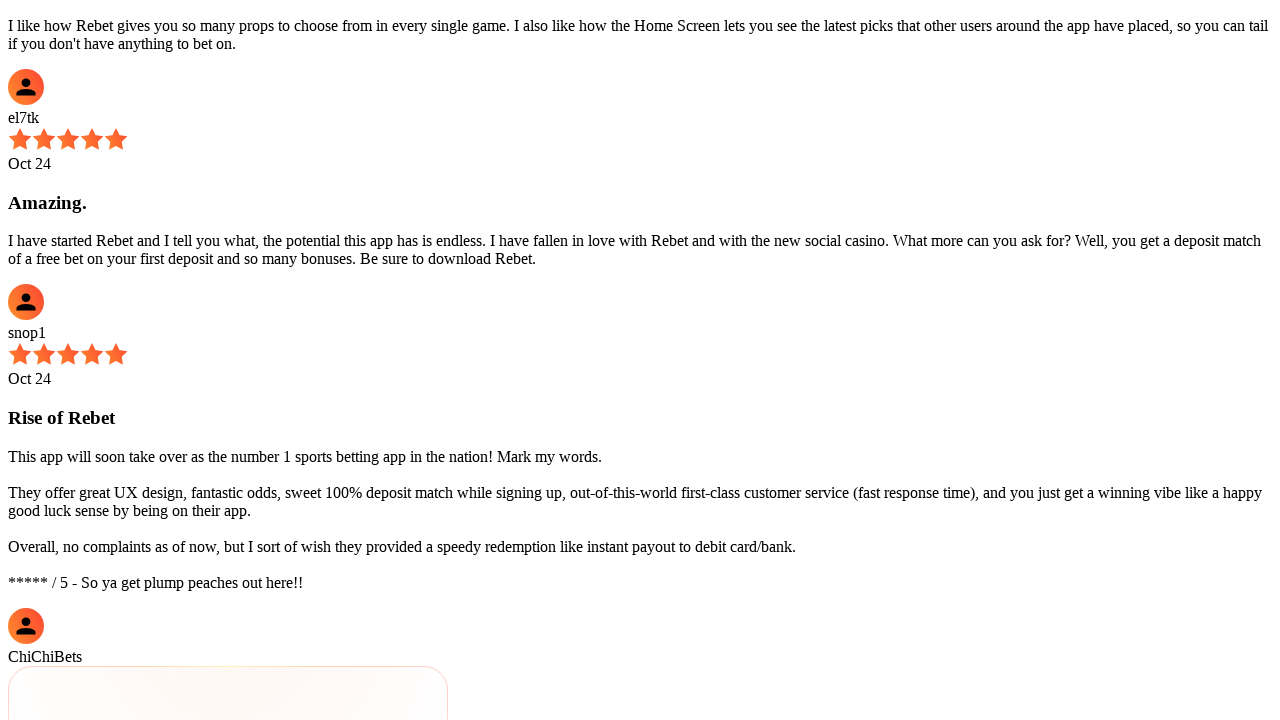

Found 8 review-related elements
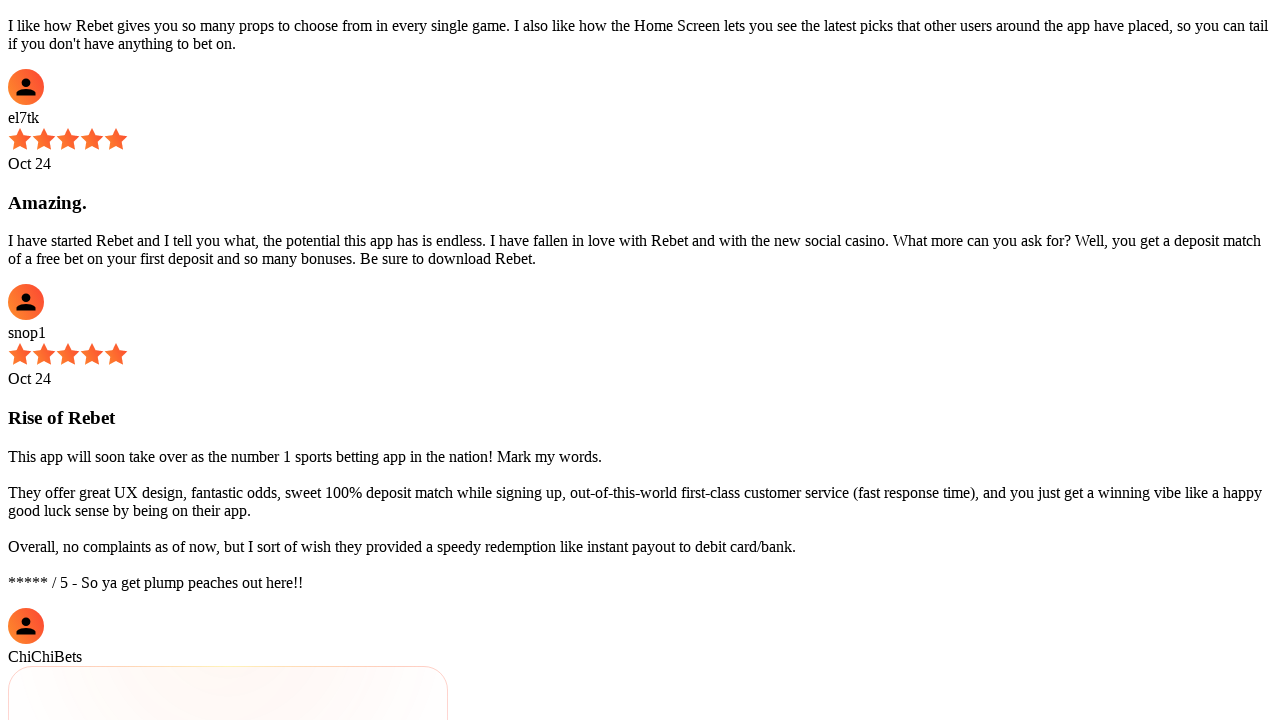

Located user avatar images
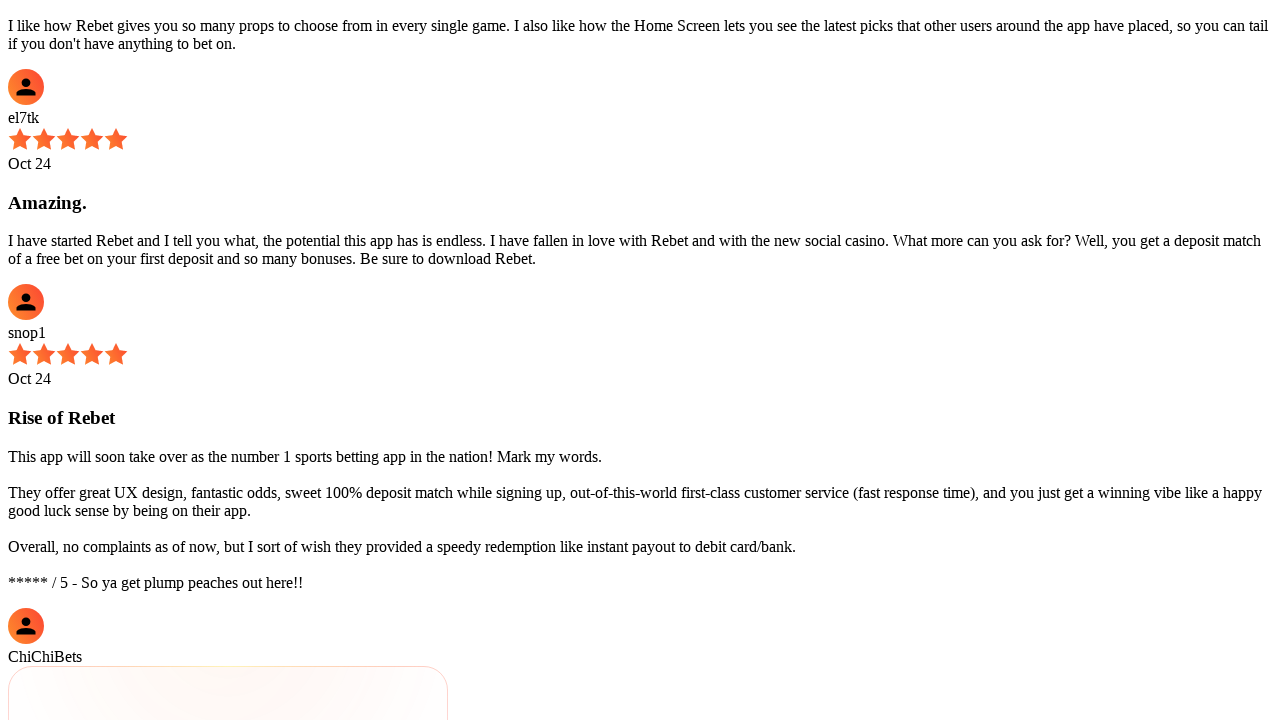

Found 10 user avatar images
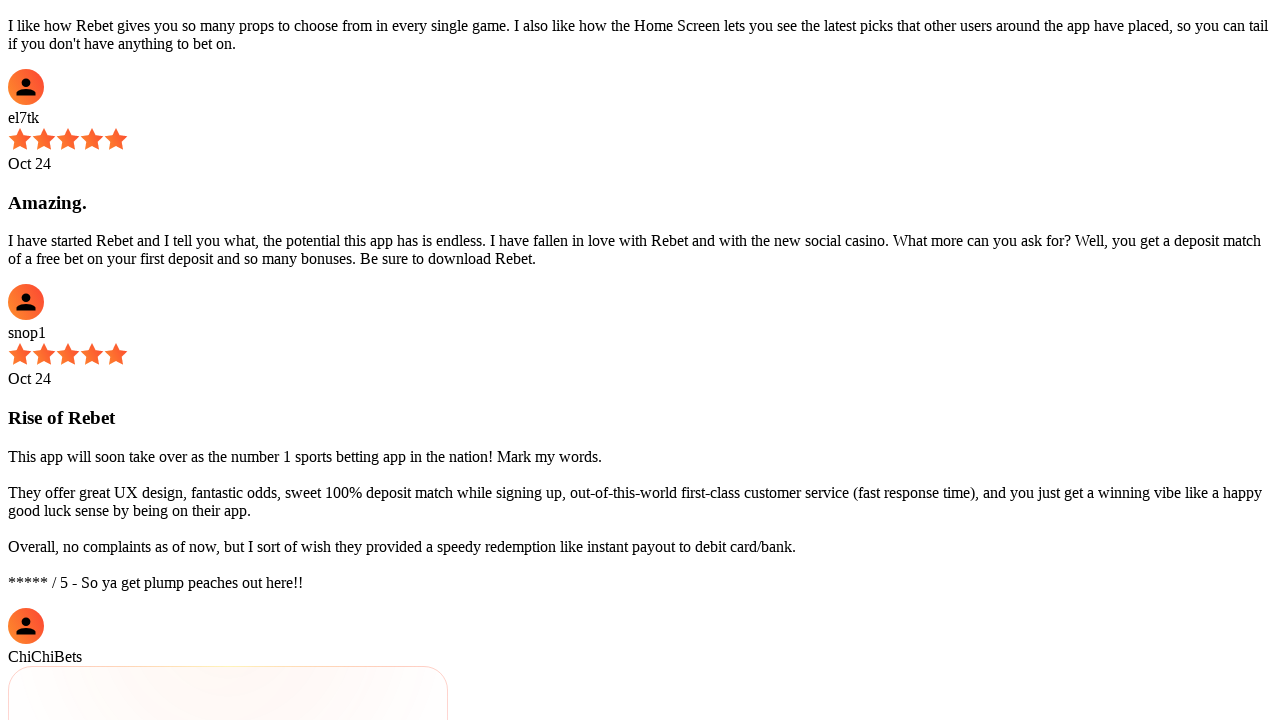

Located timestamp elements with relative time patterns
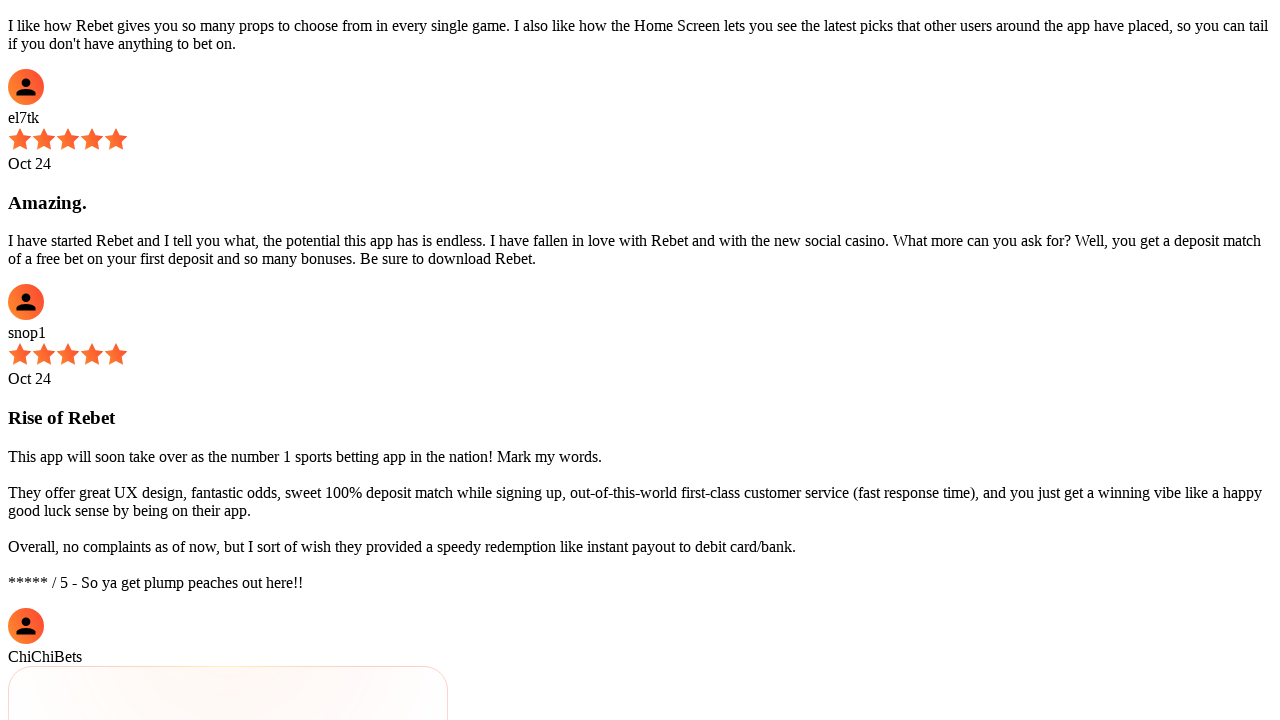

Found 0 timestamp elements
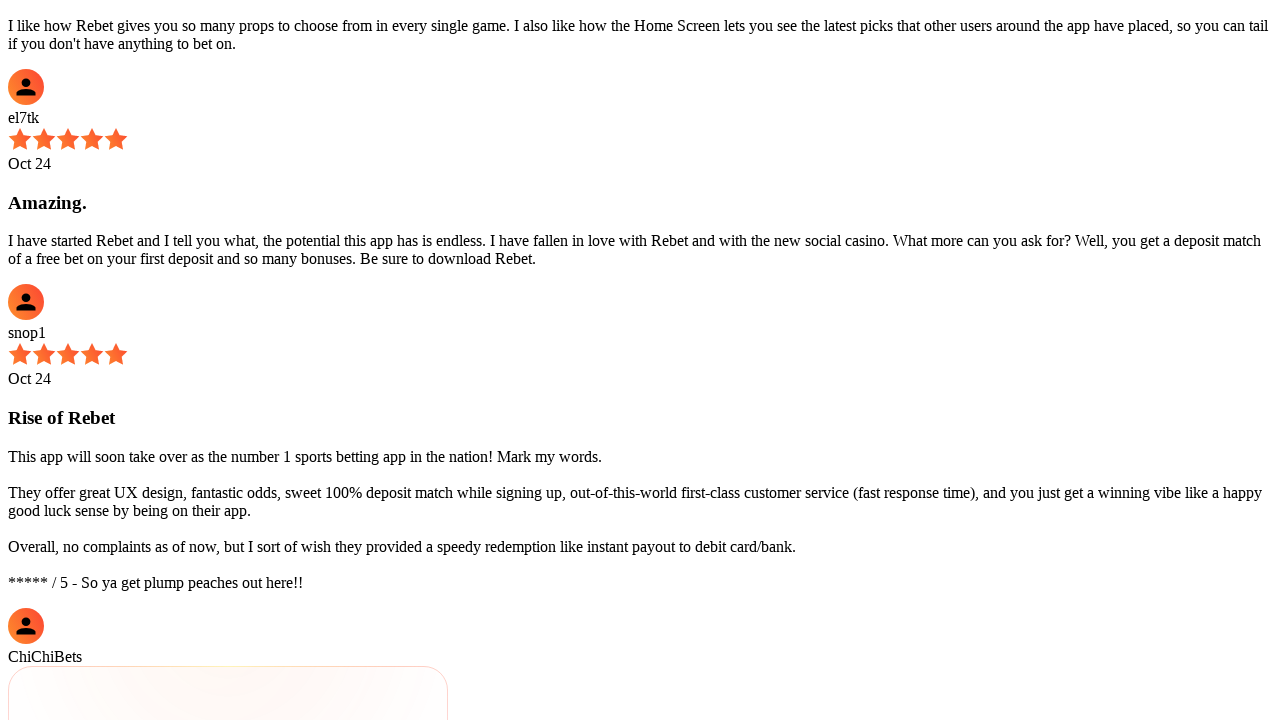

Assertion passed: Found 10 total social proof elements (avatars + timestamps)
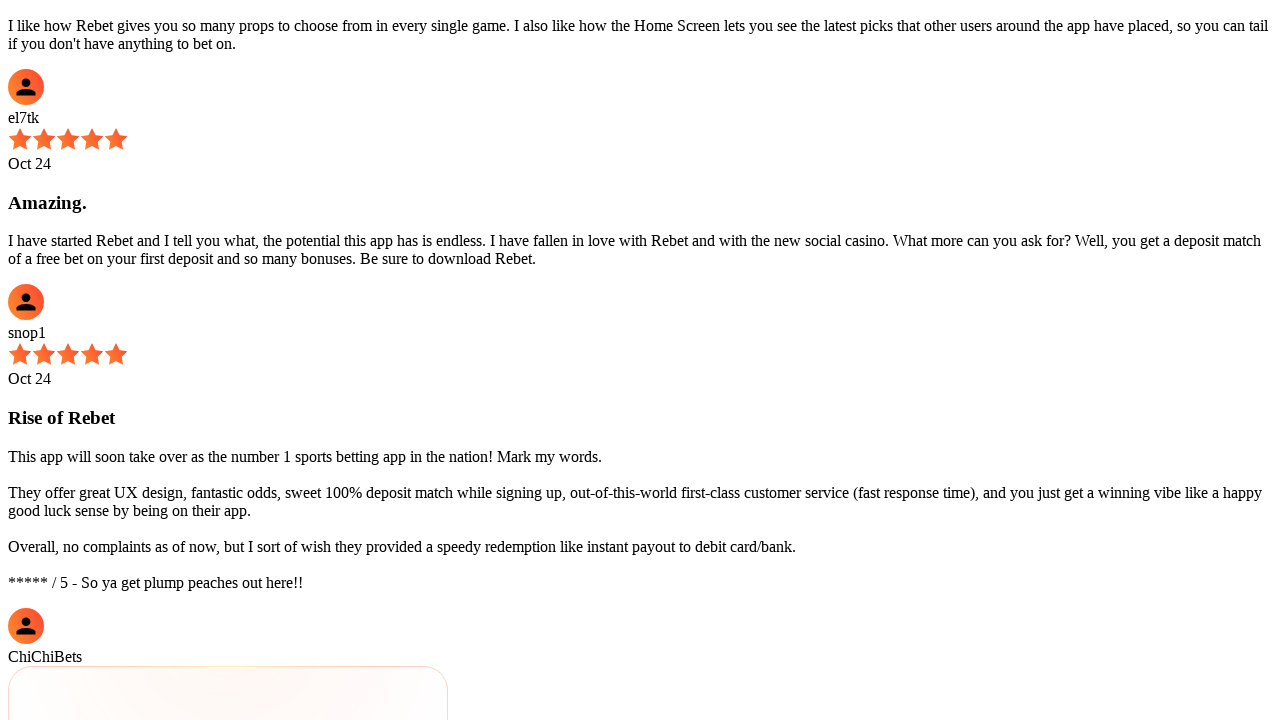

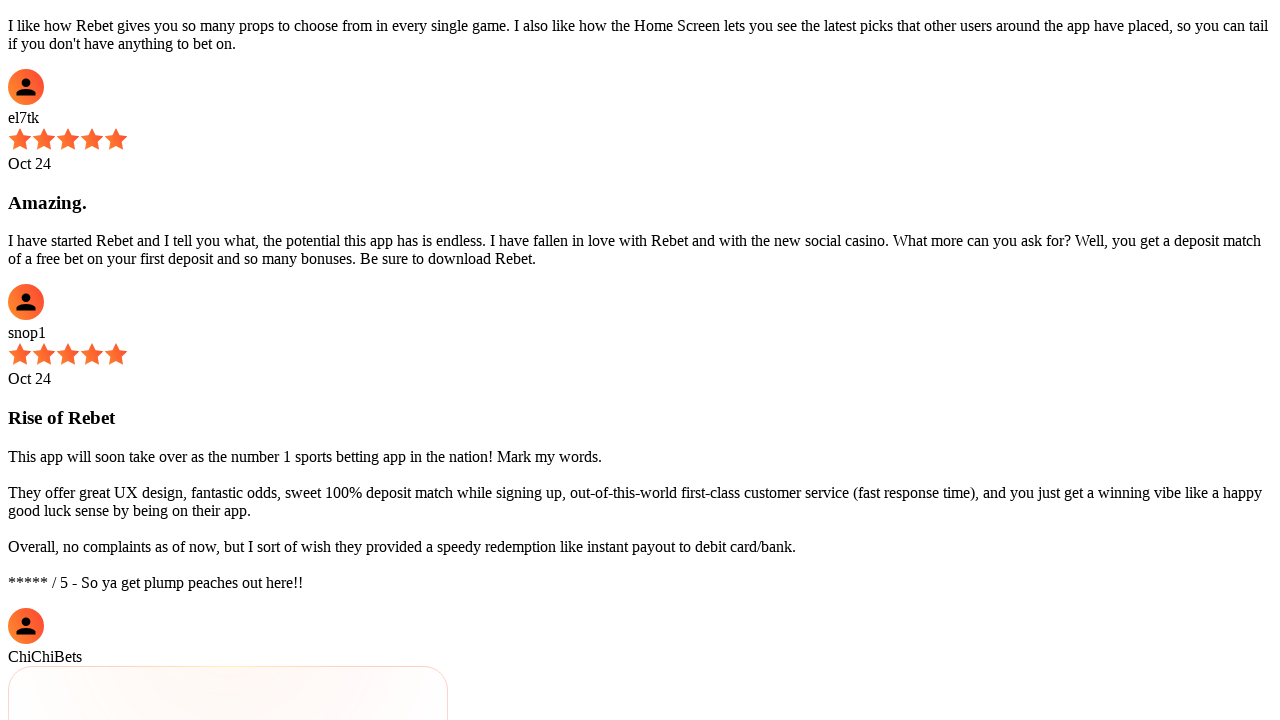